Tests that todo data persists after page reload

Starting URL: https://demo.playwright.dev/todomvc

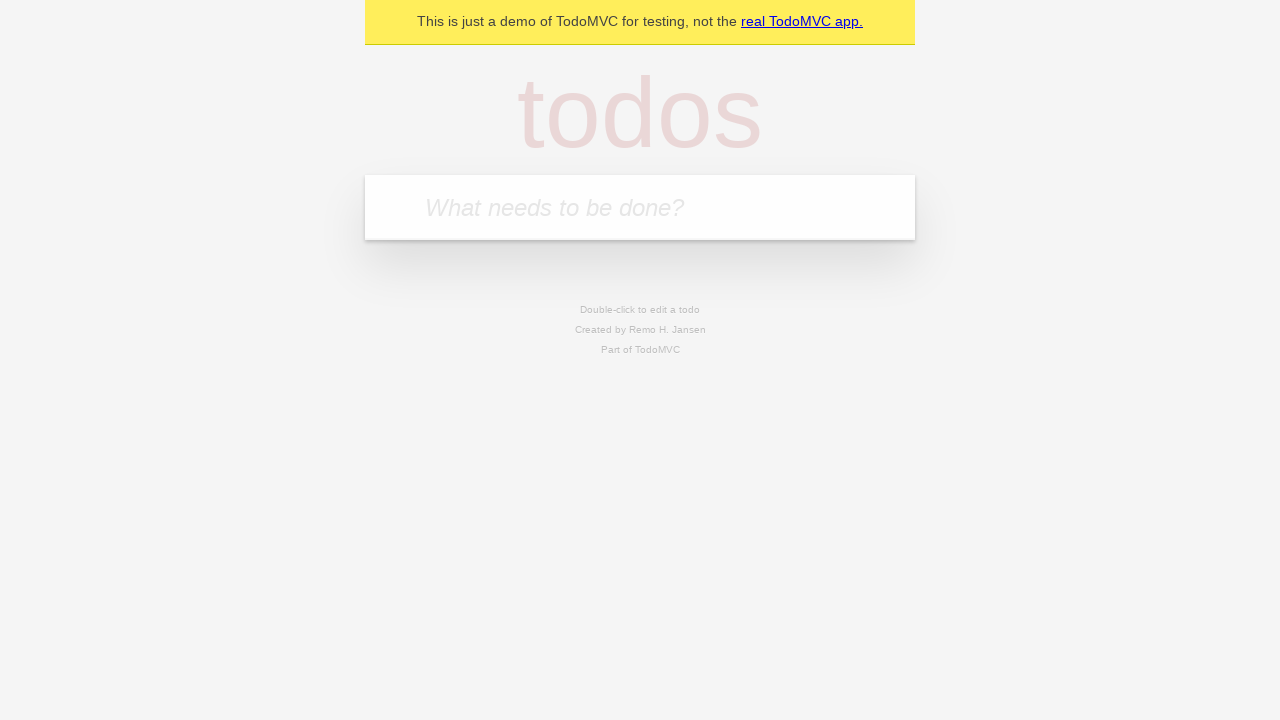

Located the todo input field with placeholder 'What needs to be done?'
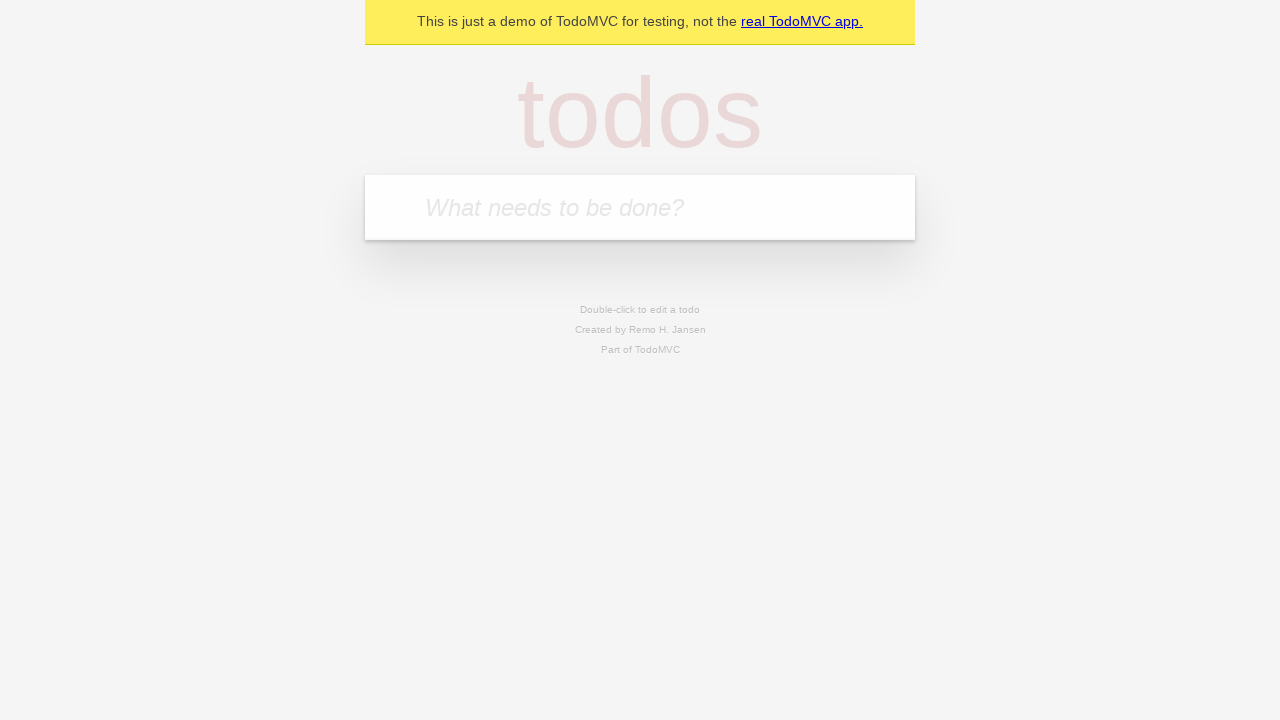

Filled first todo item: 'buy some cheese' on internal:attr=[placeholder="What needs to be done?"i]
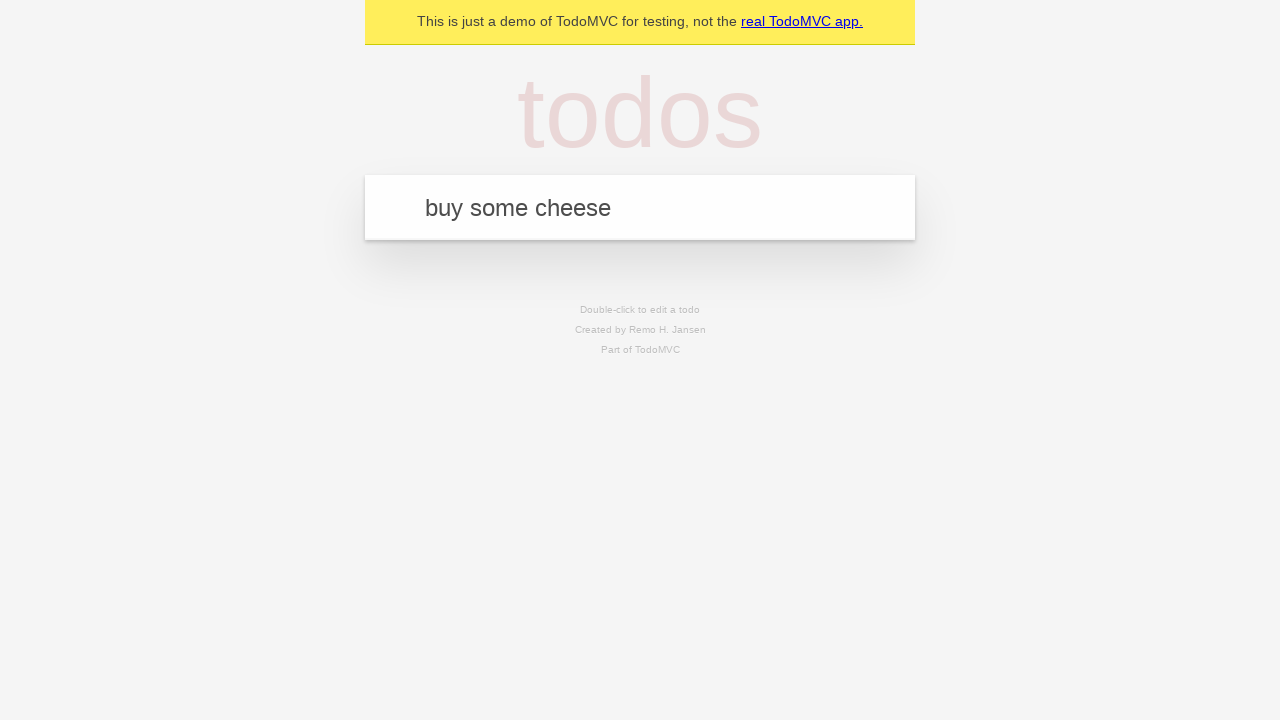

Pressed Enter to create first todo item on internal:attr=[placeholder="What needs to be done?"i]
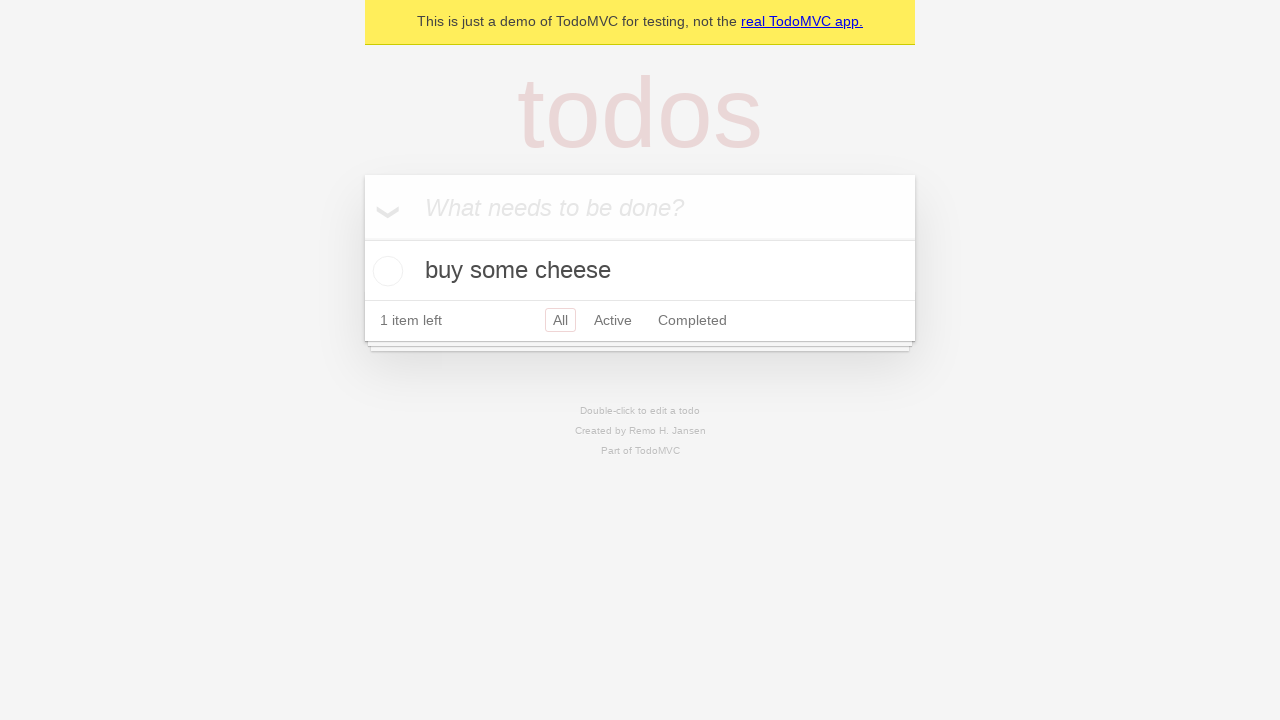

Filled second todo item: 'feed the cat' on internal:attr=[placeholder="What needs to be done?"i]
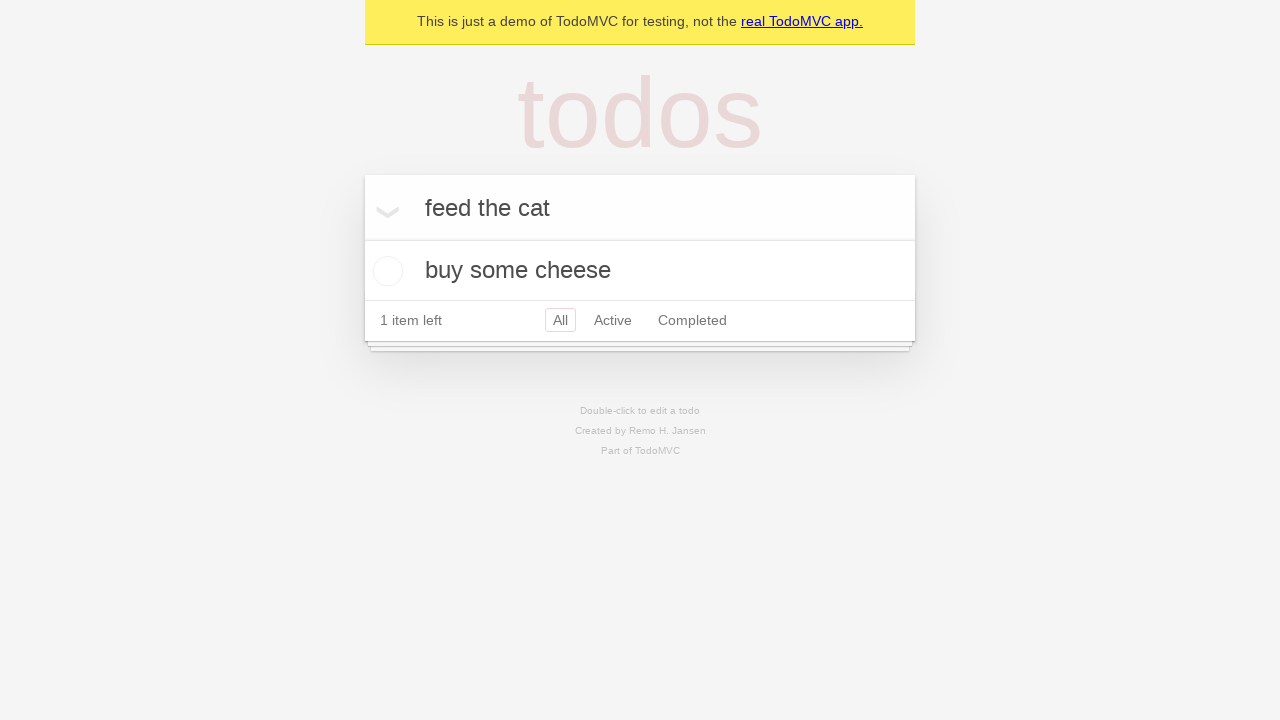

Pressed Enter to create second todo item on internal:attr=[placeholder="What needs to be done?"i]
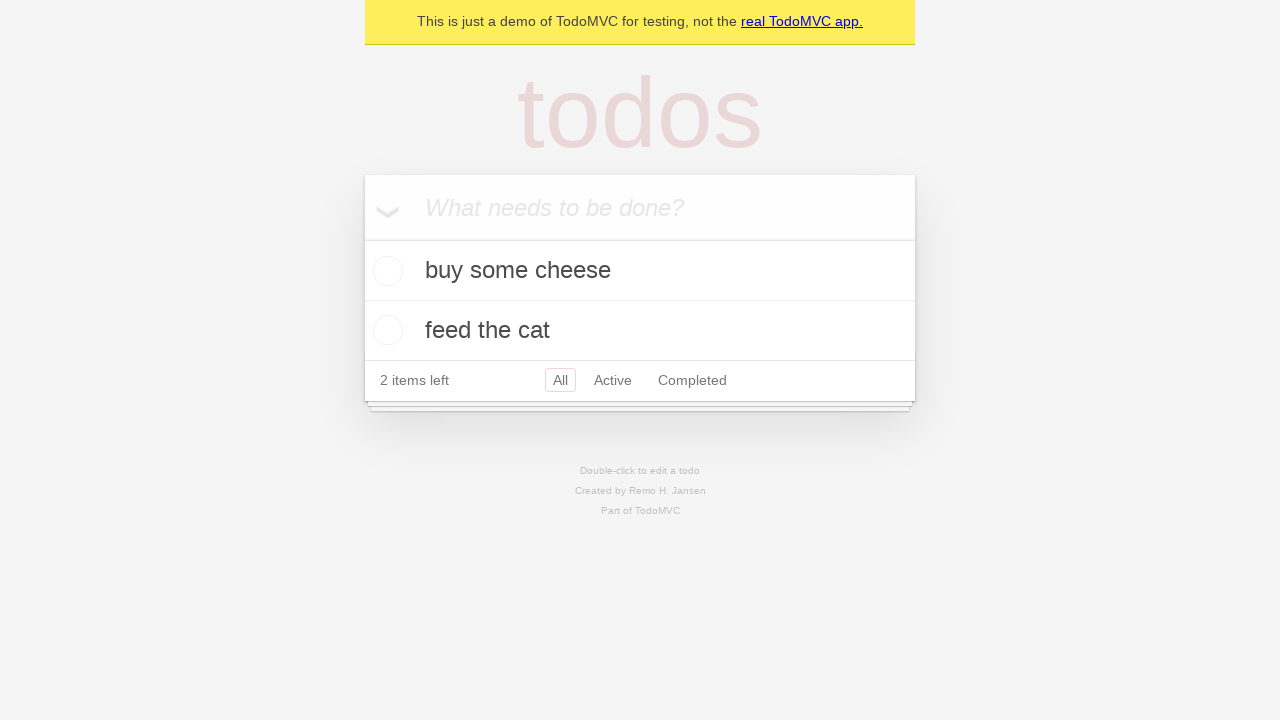

Waited for todo items to be visible
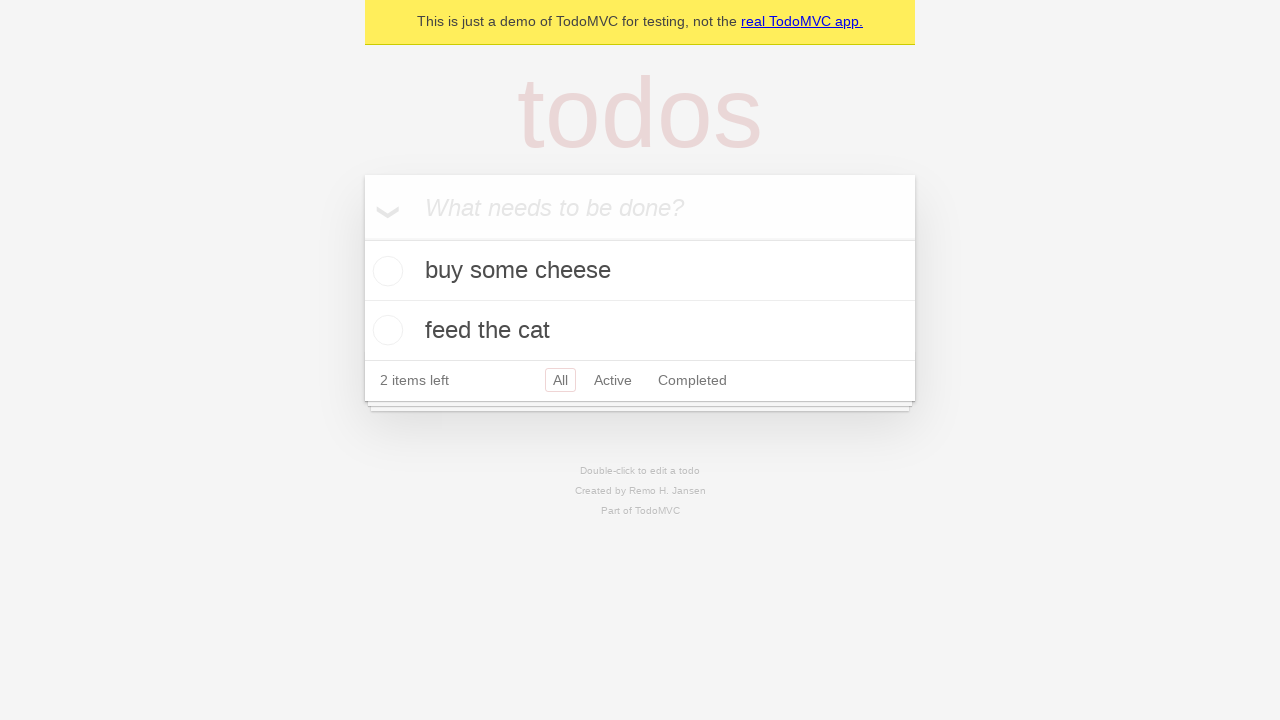

Located all todo items
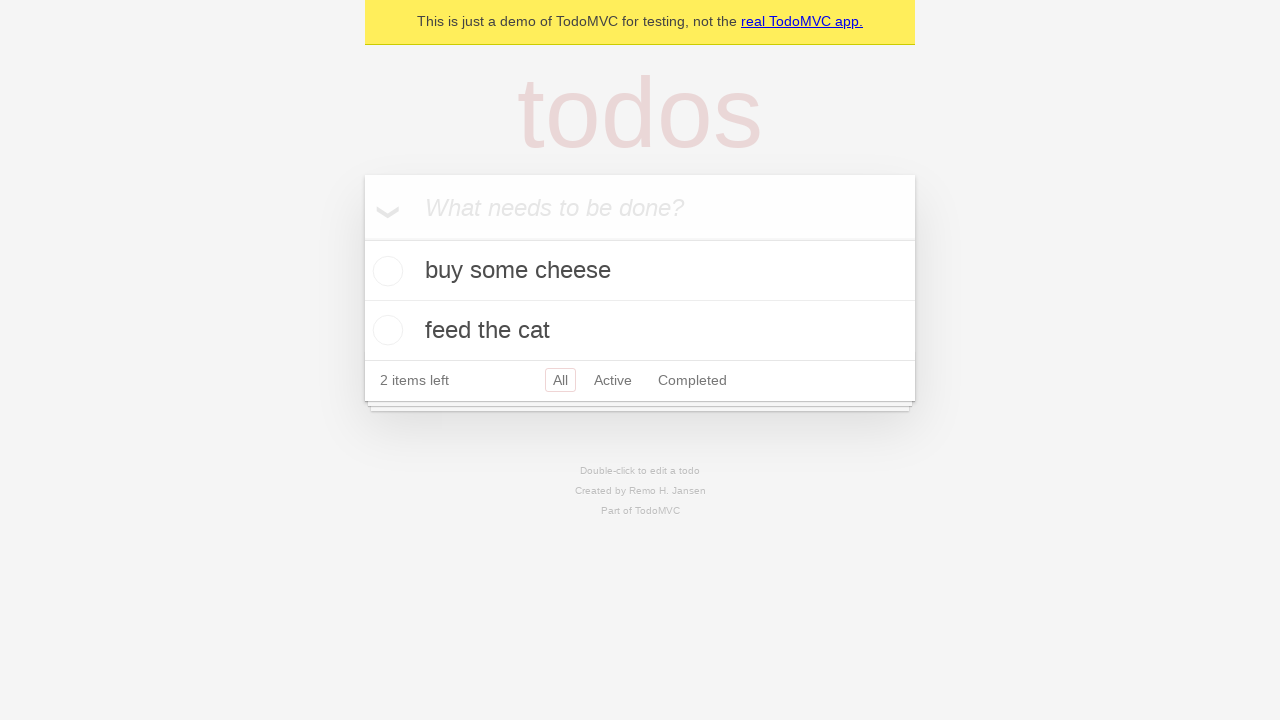

Located checkbox for first todo item
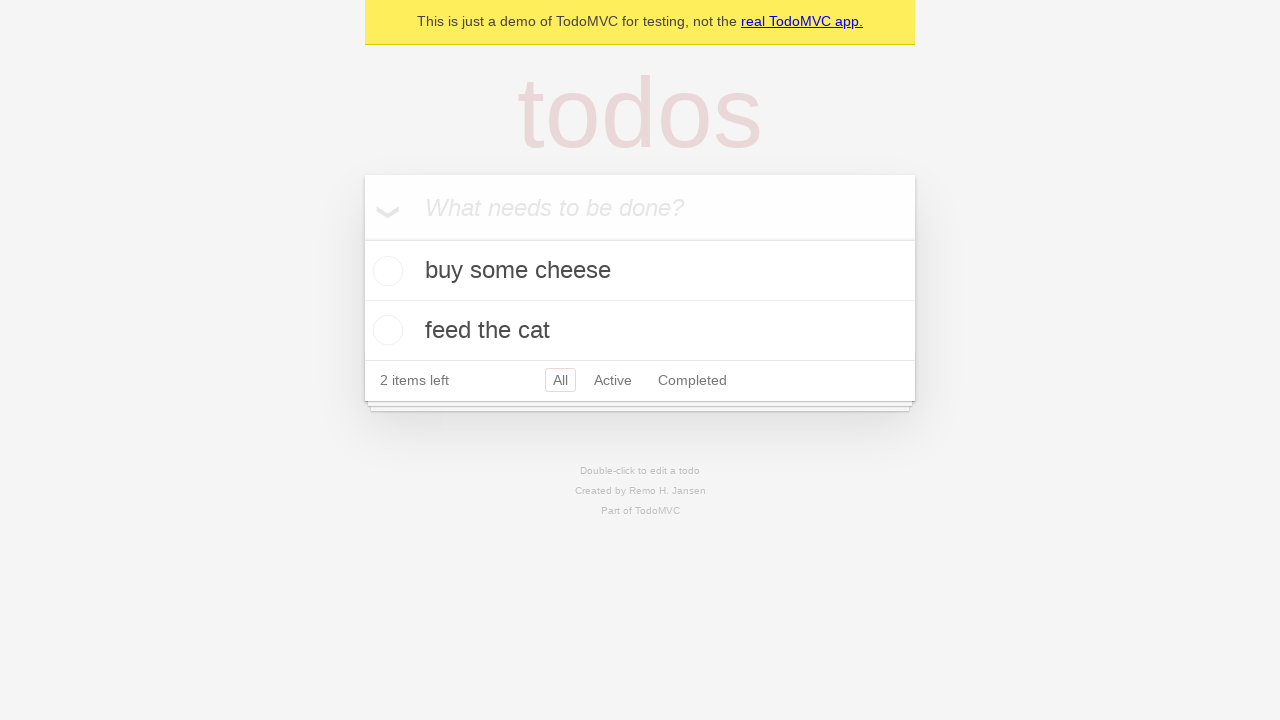

Checked the first todo item at (385, 271) on internal:testid=[data-testid="todo-item"s] >> nth=0 >> internal:role=checkbox
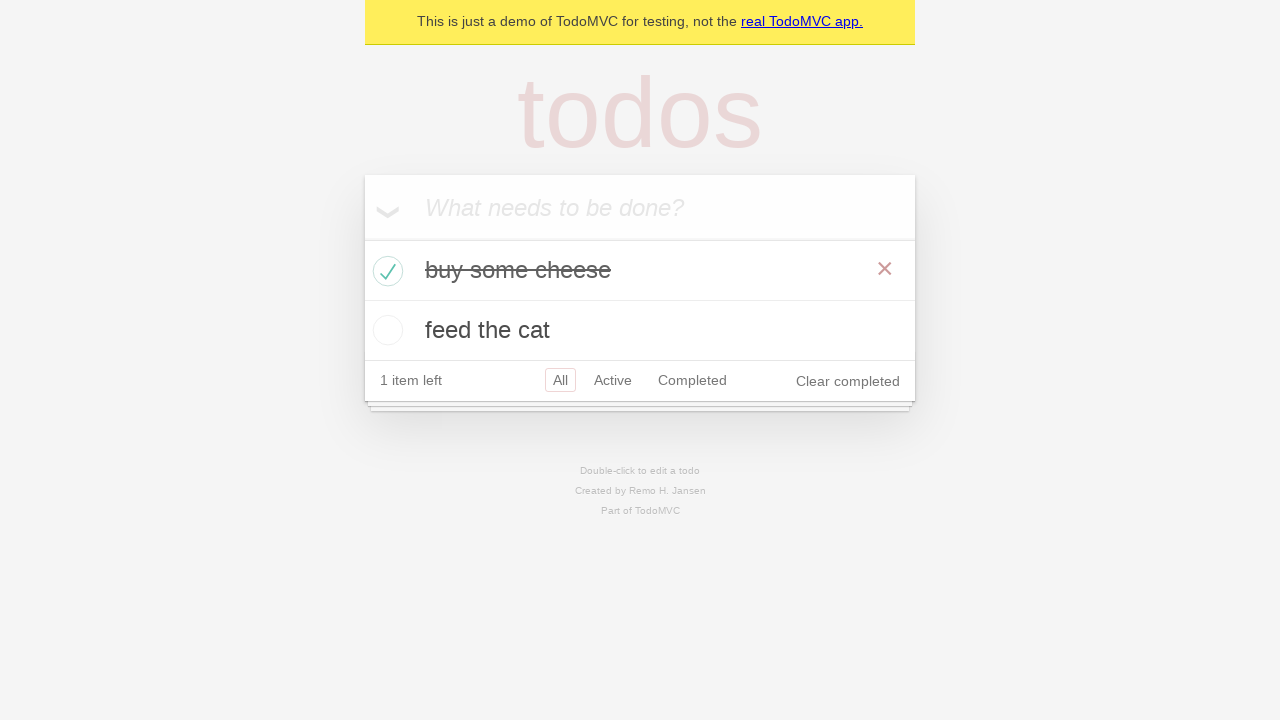

Reloaded the page to test data persistence
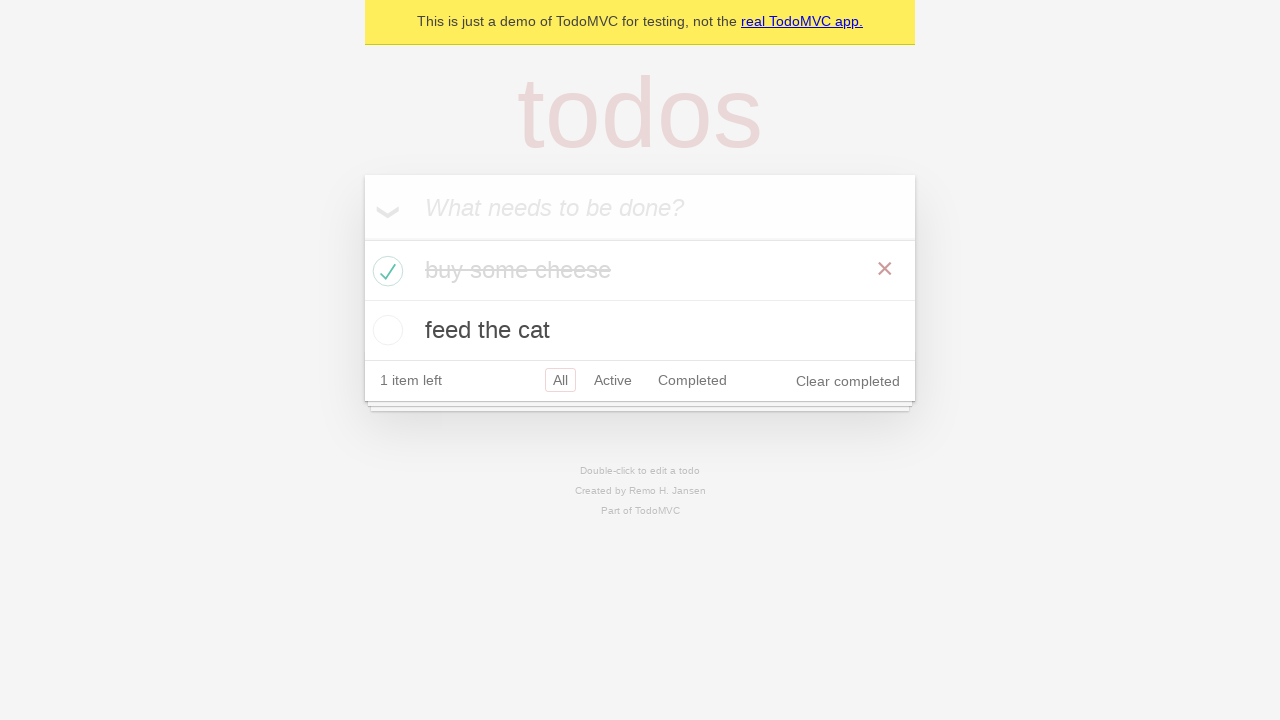

Waited for todo items to reload after page refresh
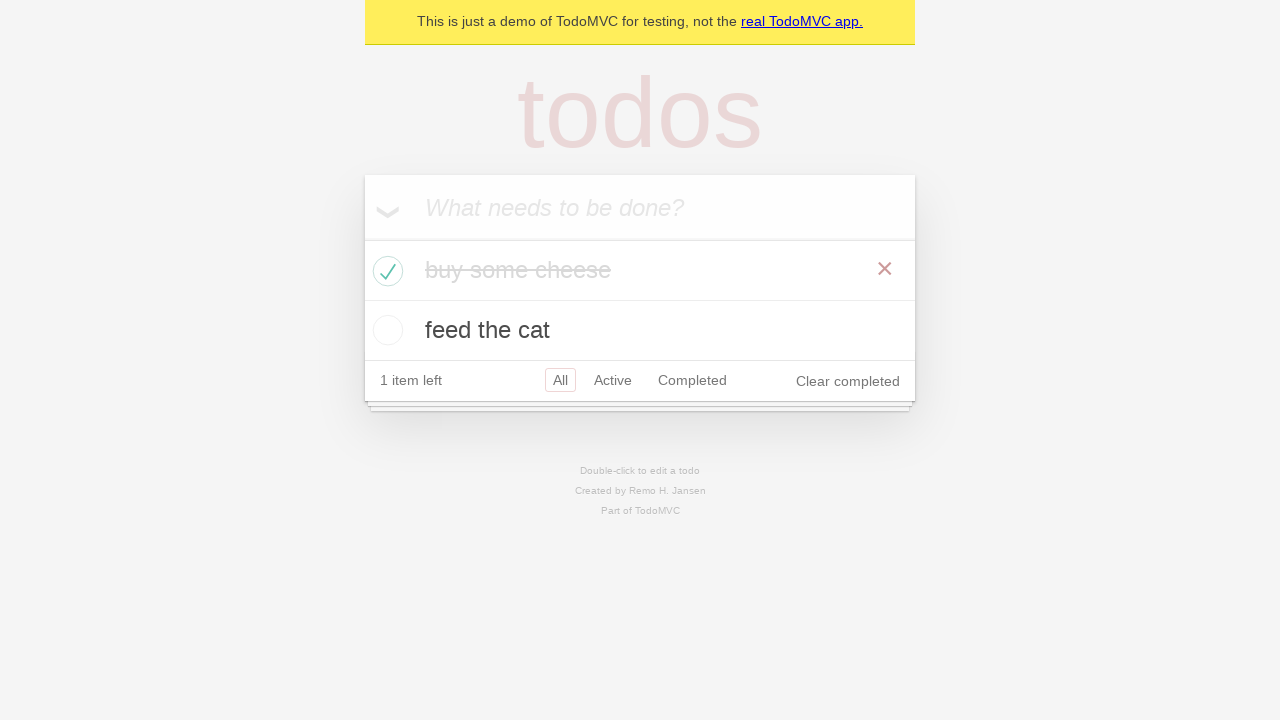

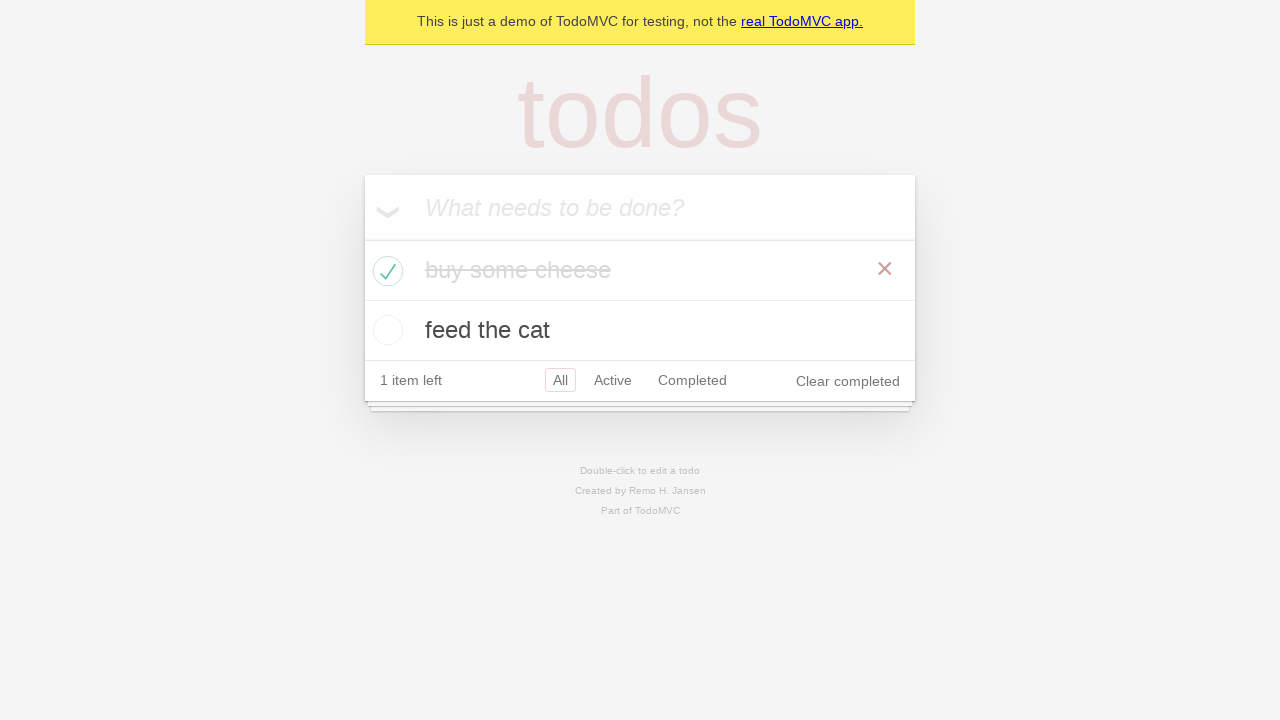